Tests opening multiple links in new tabs from a footer section by ctrl+clicking each link and then iterating through all opened tabs to get their titles

Starting URL: https://rahulshettyacademy.com/AutomationPractice/

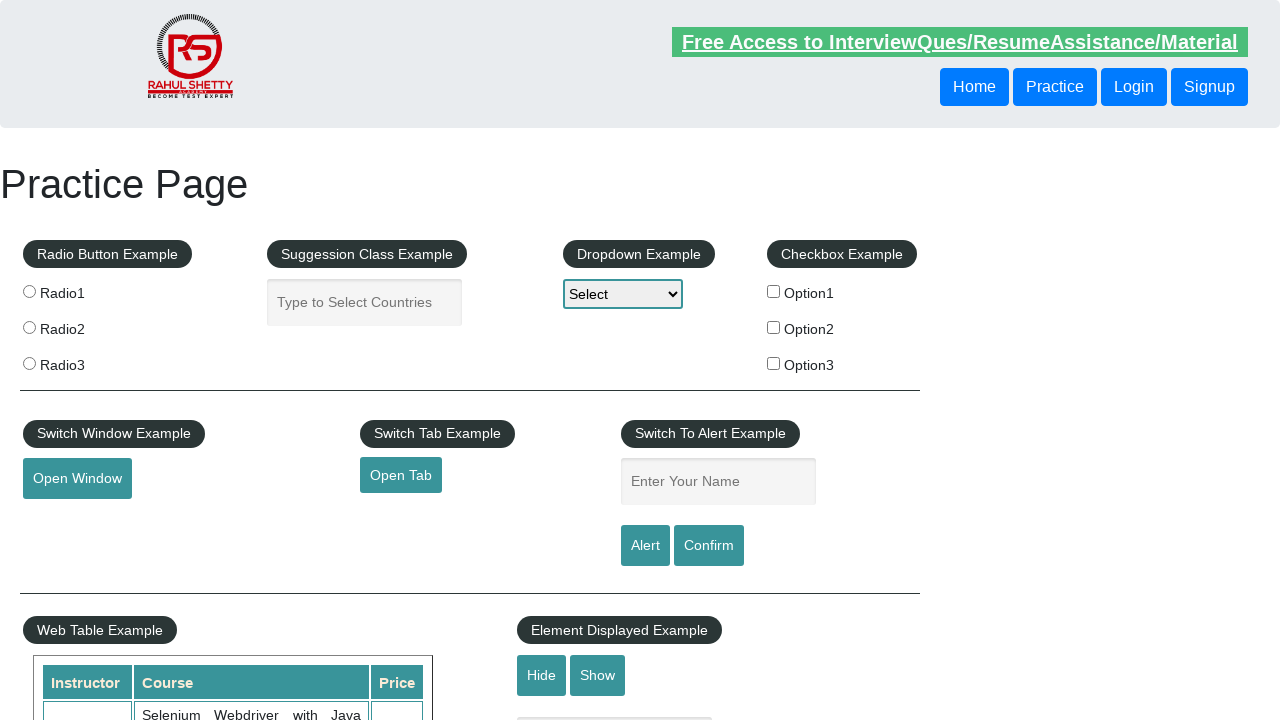

Located footer section with id 'gf-BIG'
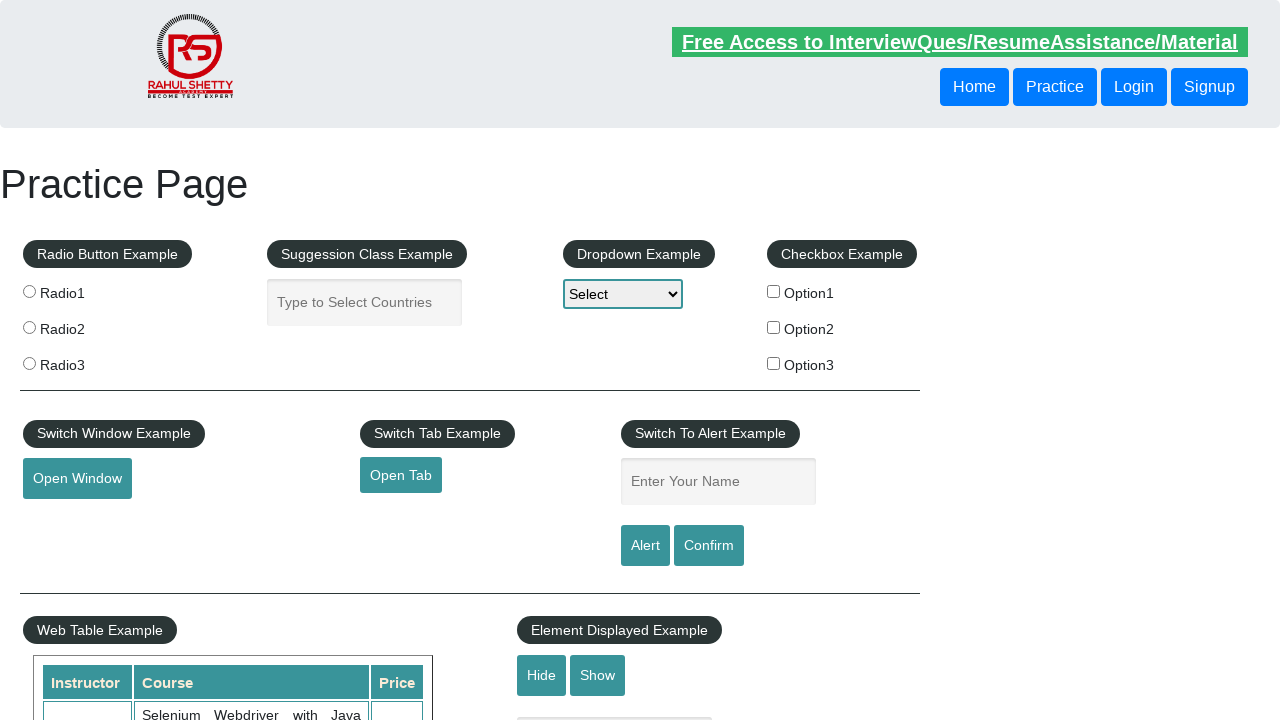

Located first column of footer links
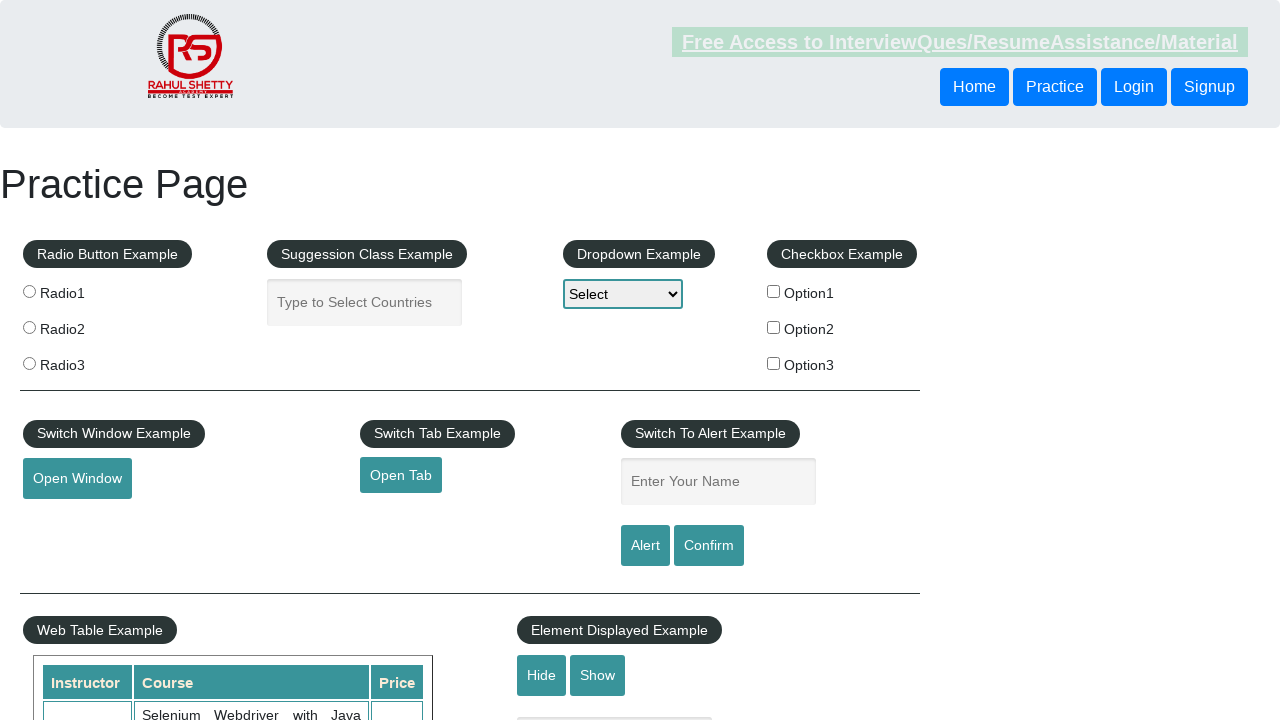

Located all anchor elements in first column
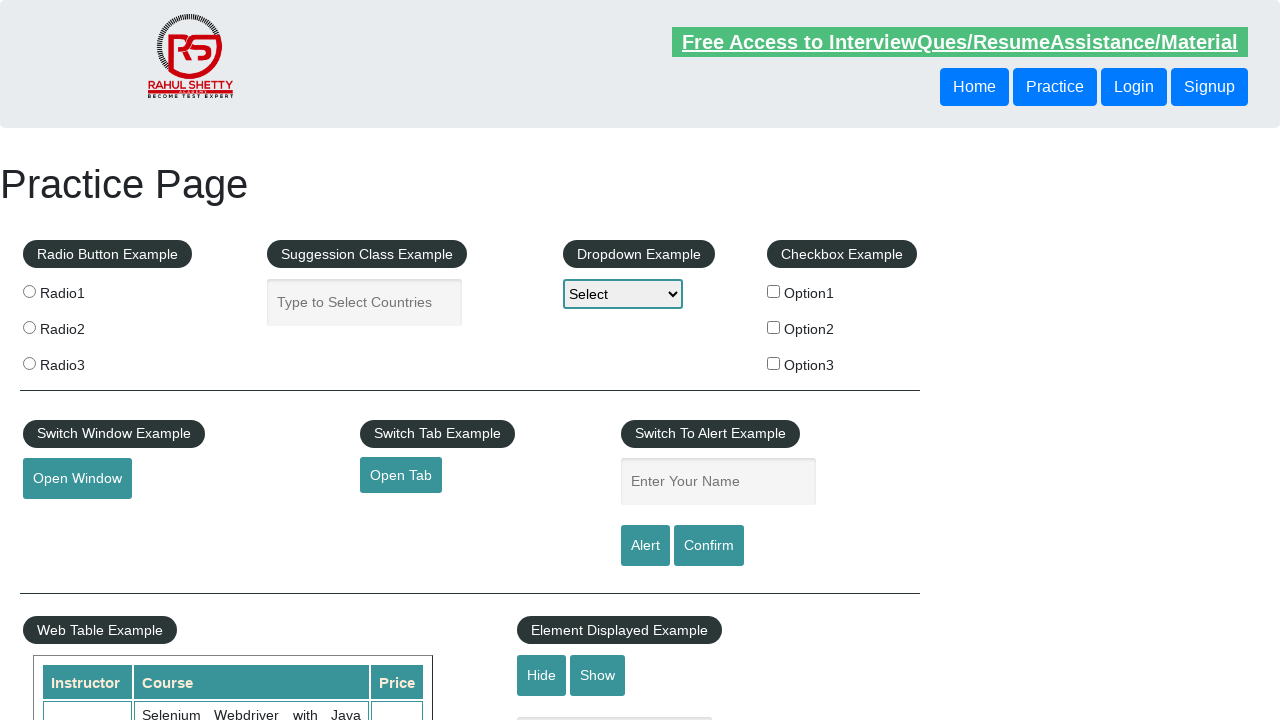

Counted 0 links in first column
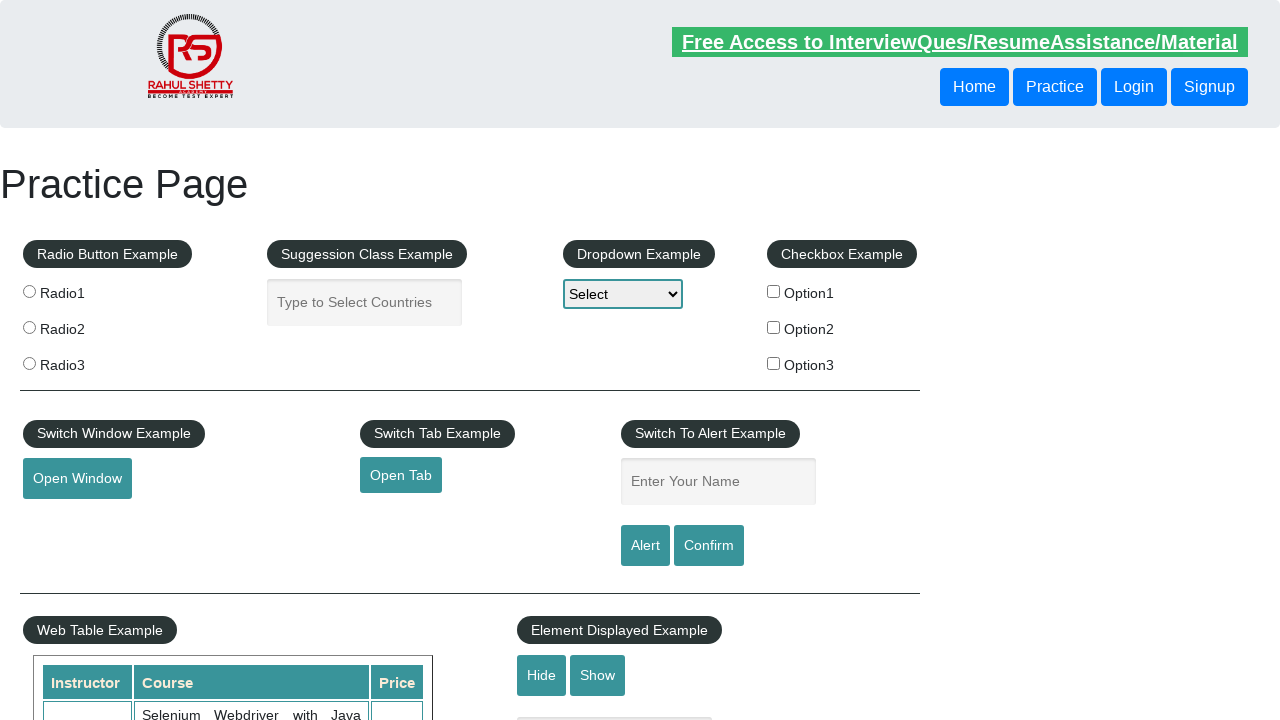

Retrieved all 1 opened tabs from context
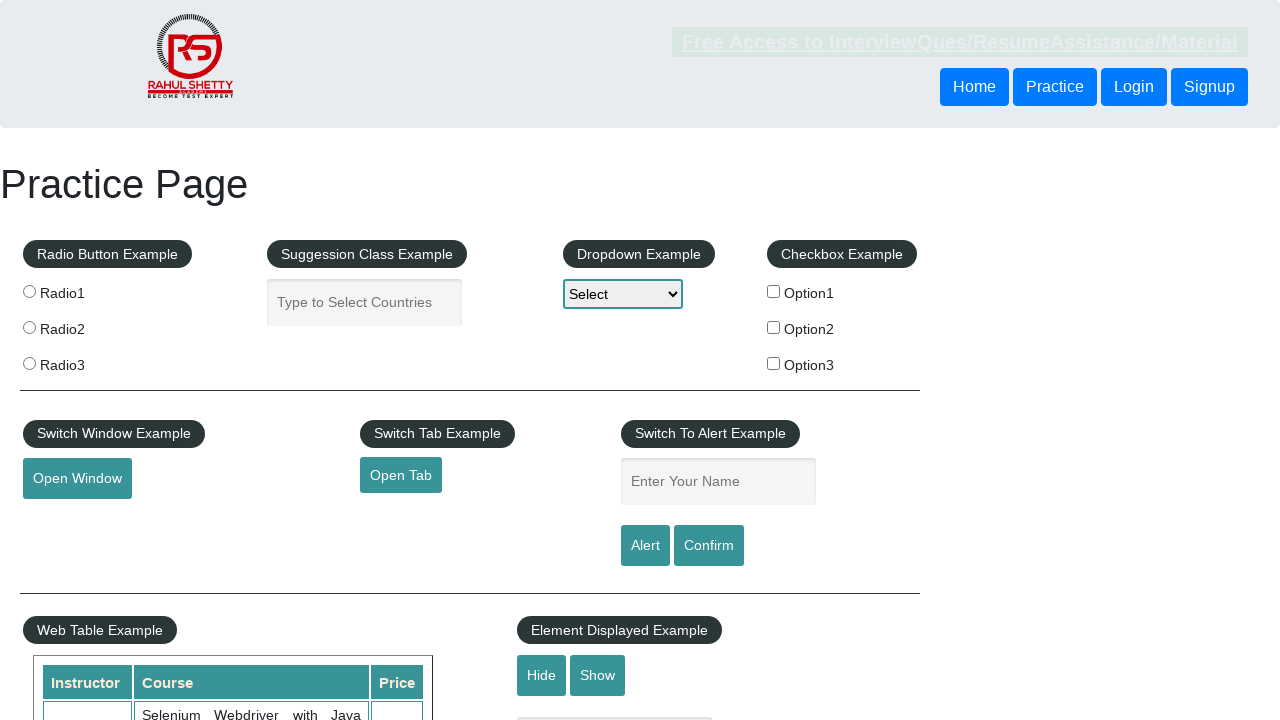

Brought tab to front
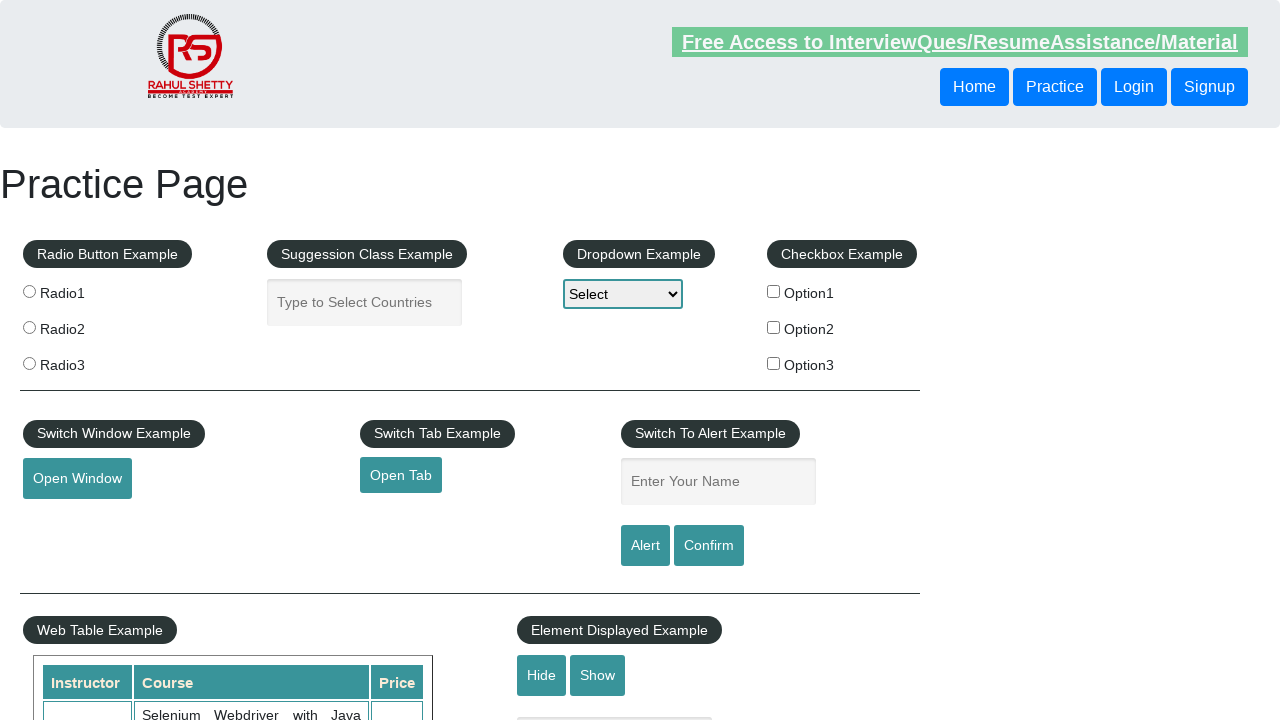

Tab page load state completed
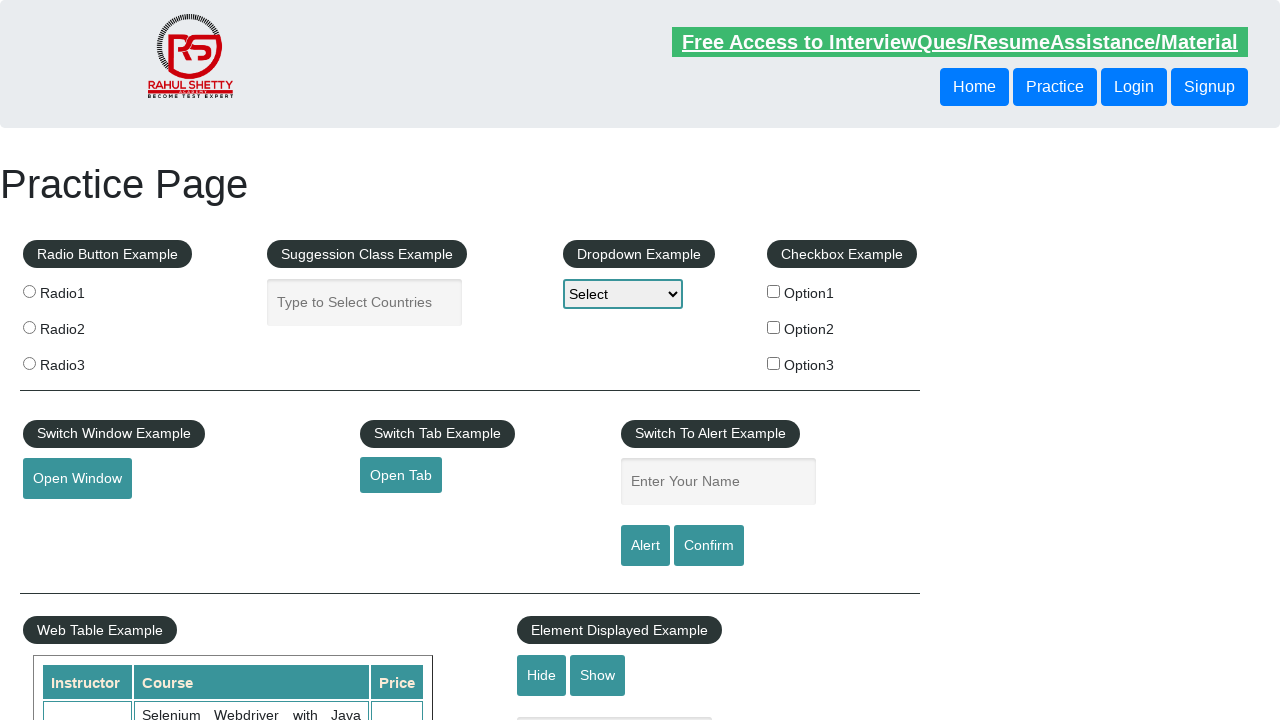

Retrieved tab title: 'Practice Page'
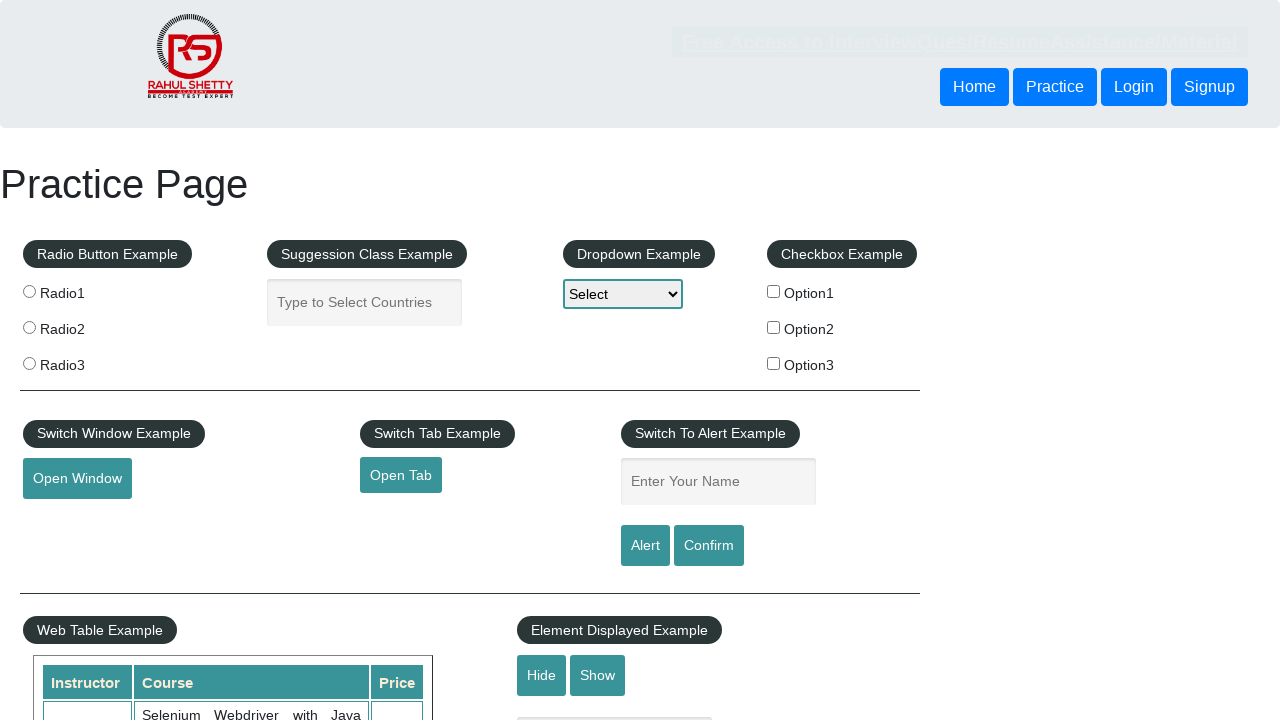

Waited 2 seconds before checking next tab
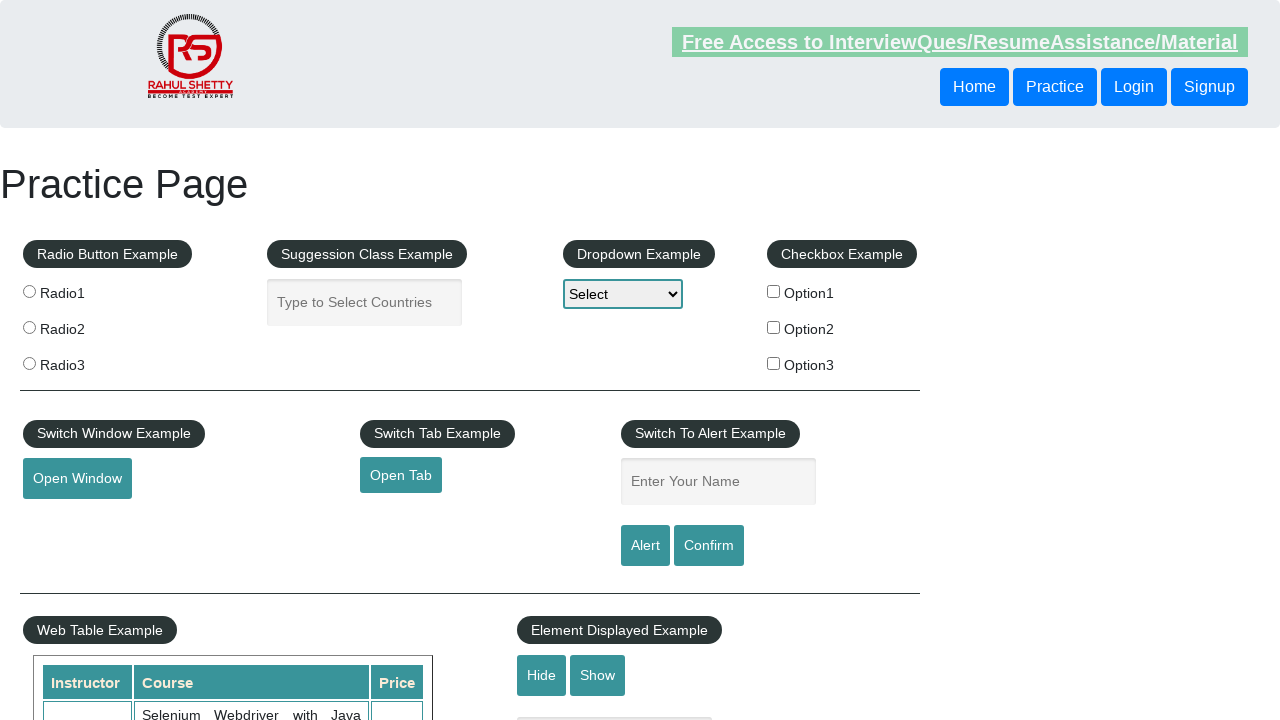

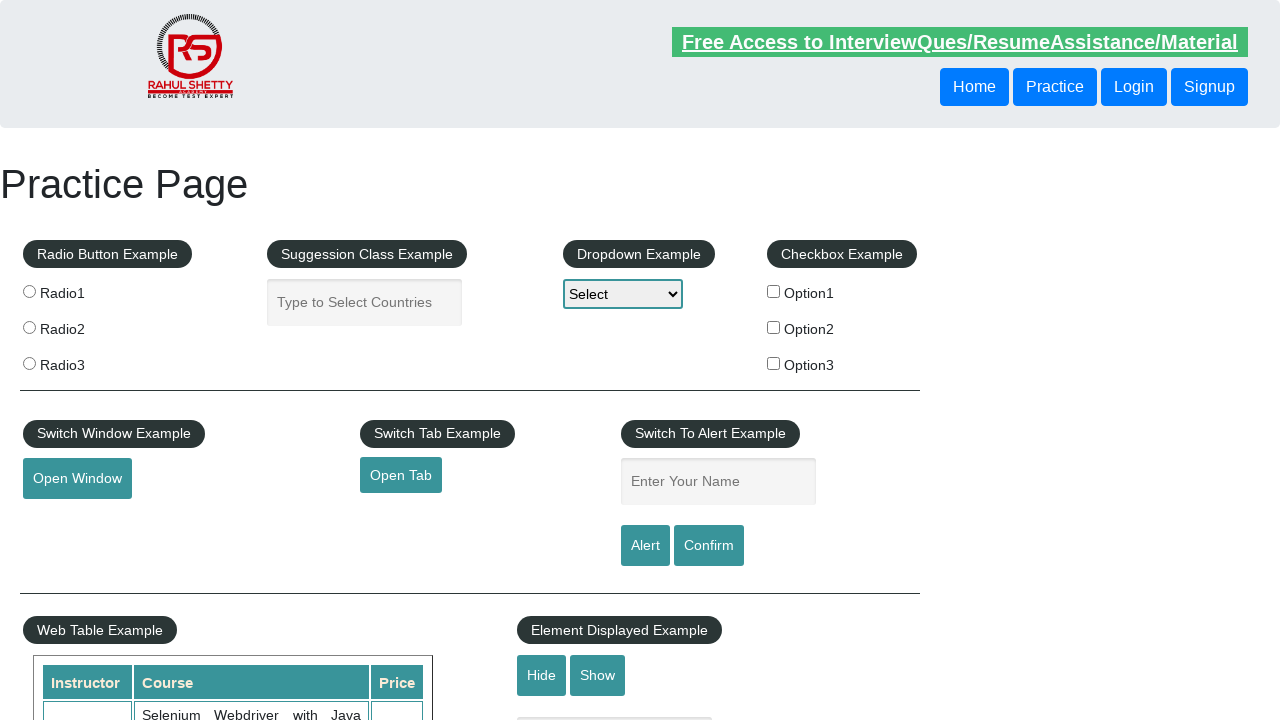